Tests the jQuery UI draggable functionality by dragging an element to a new position

Starting URL: https://jqueryui.com/draggable

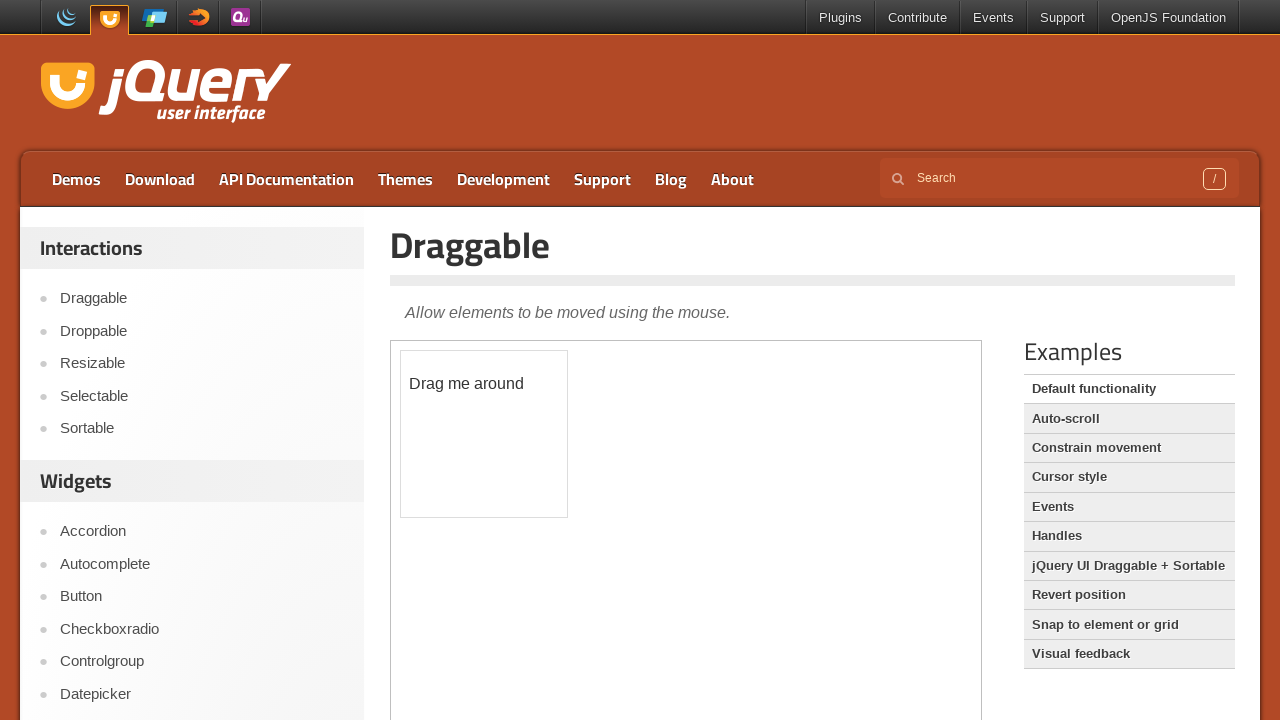

Located iframe containing draggable demo
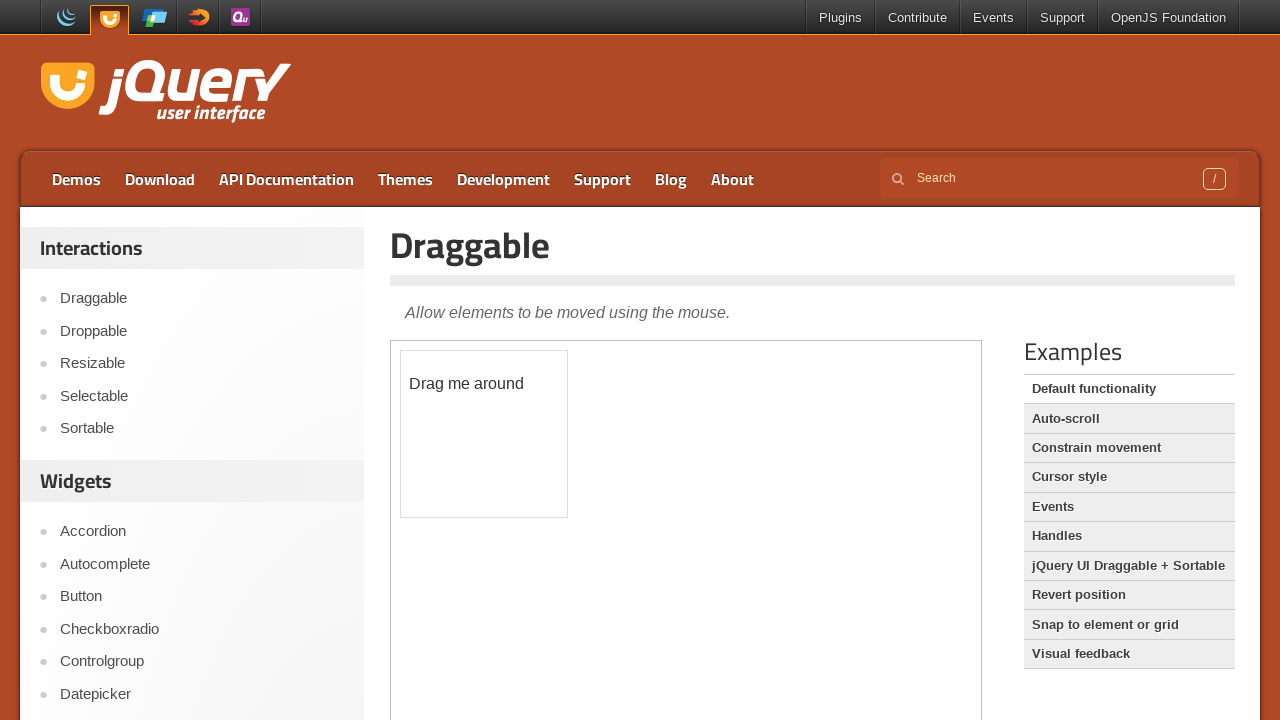

Located draggable element with ID 'draggable'
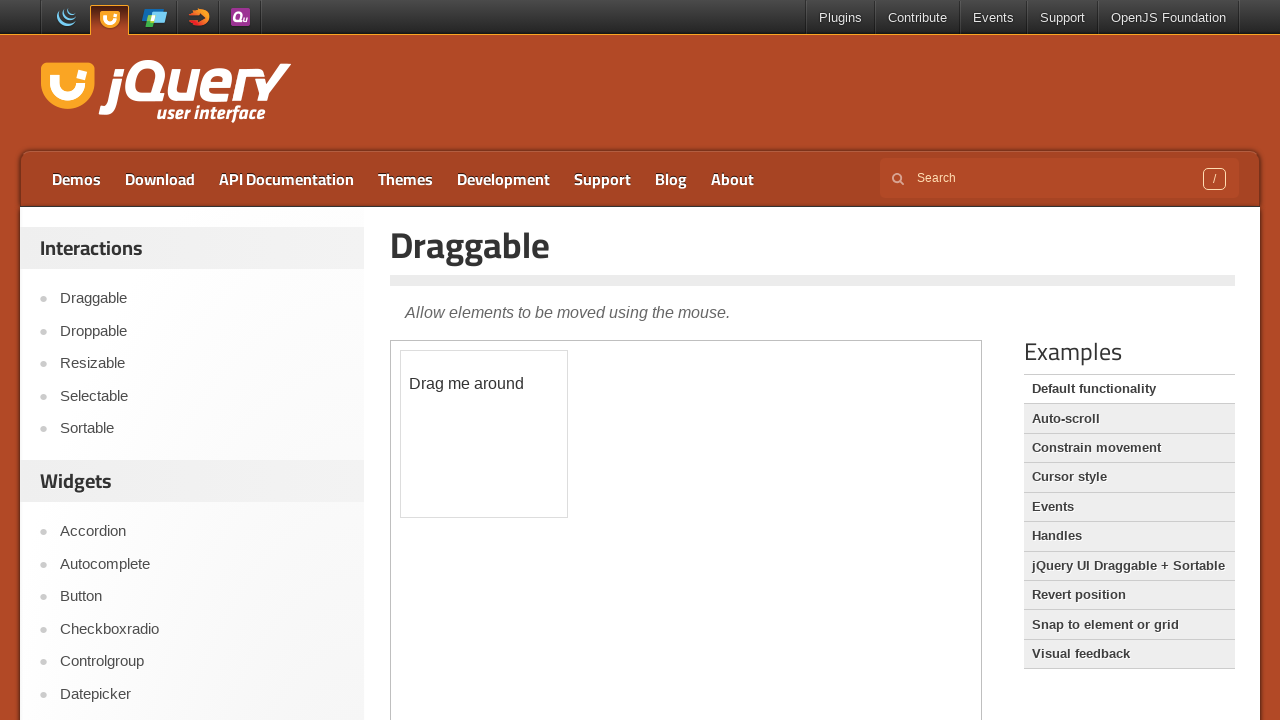

Dragged element 50 pixels right and 50 pixels down at (451, 401)
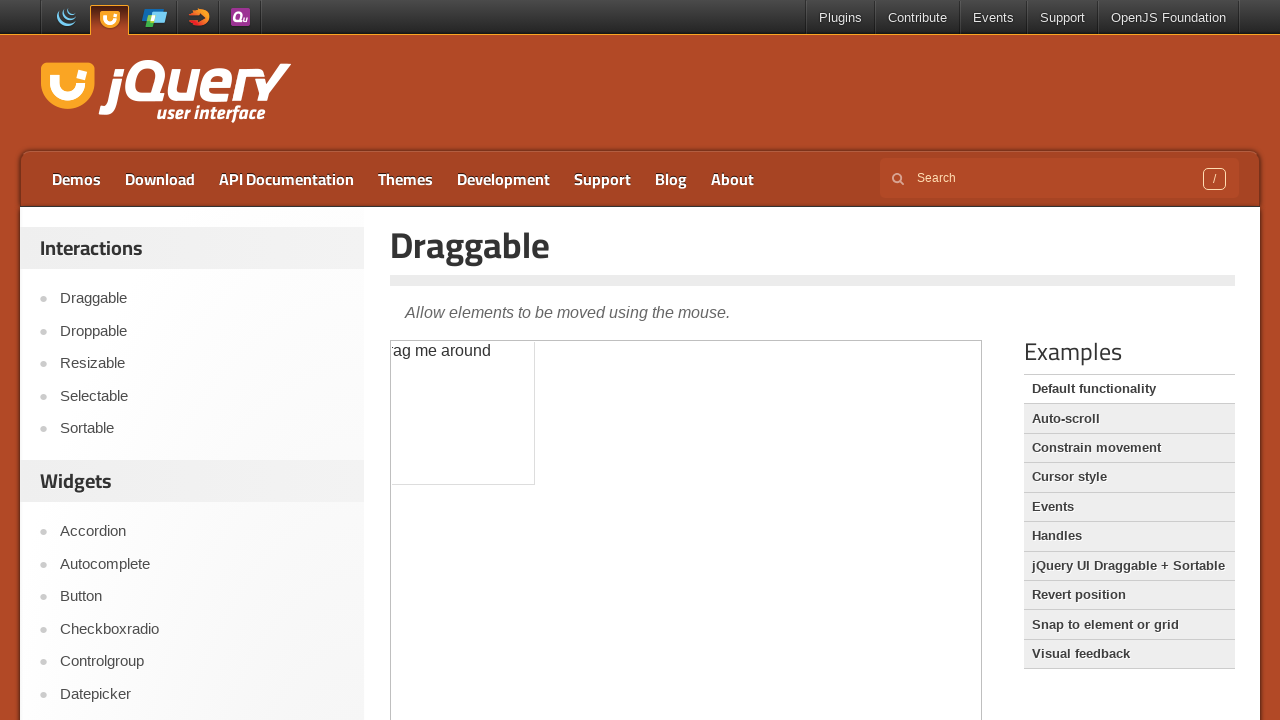

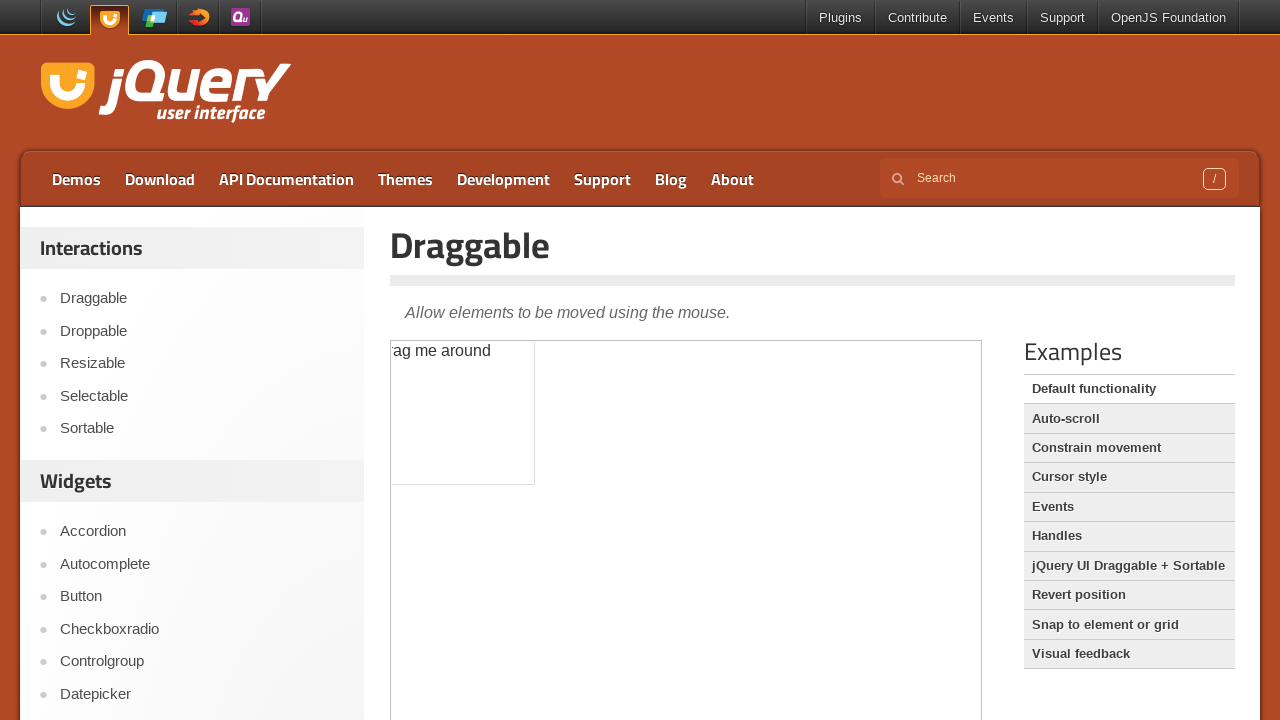